Tests ASCII art generation by navigating to an ASCII art generator website, entering an image URL, setting width parameters, and submitting to generate ASCII art output

Starting URL: https://www.ascii-art-generator.org/

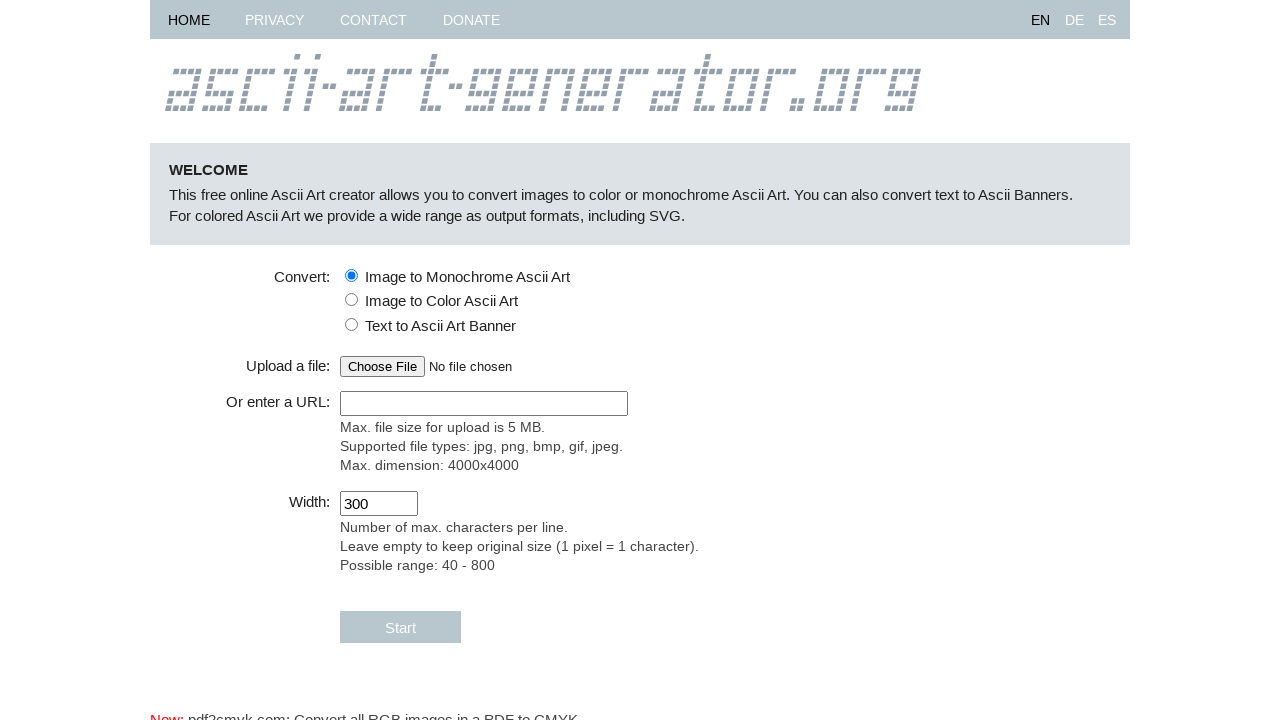

Filled URL field with image URL on #fileupfield-url
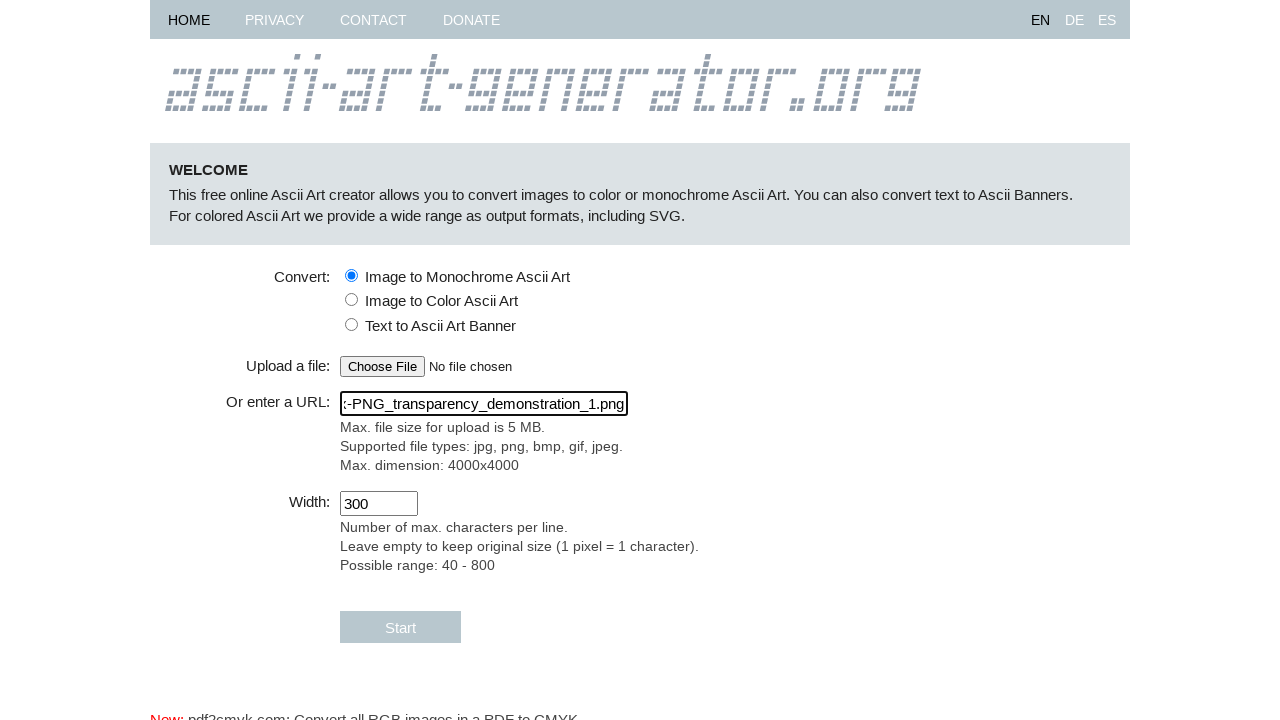

Set width parameter to 60 on #numberfield-width
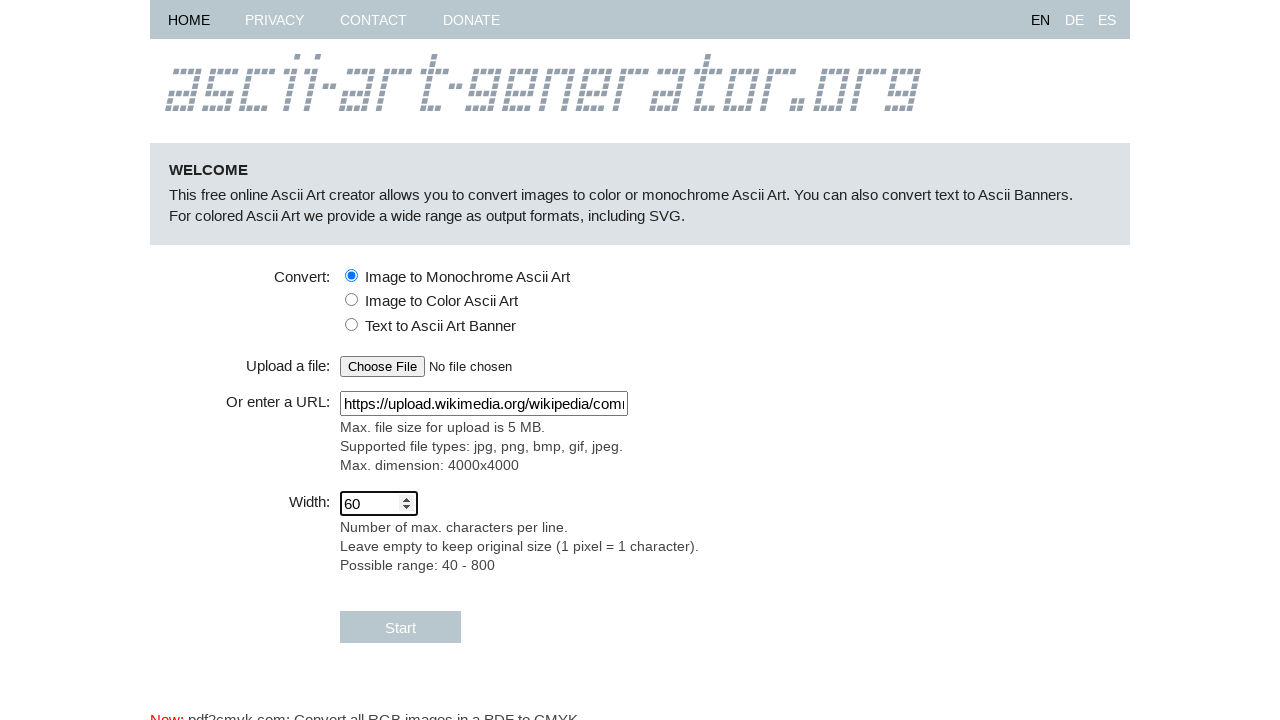

Clicked generate button to create ASCII art at (400, 627) on #fbut
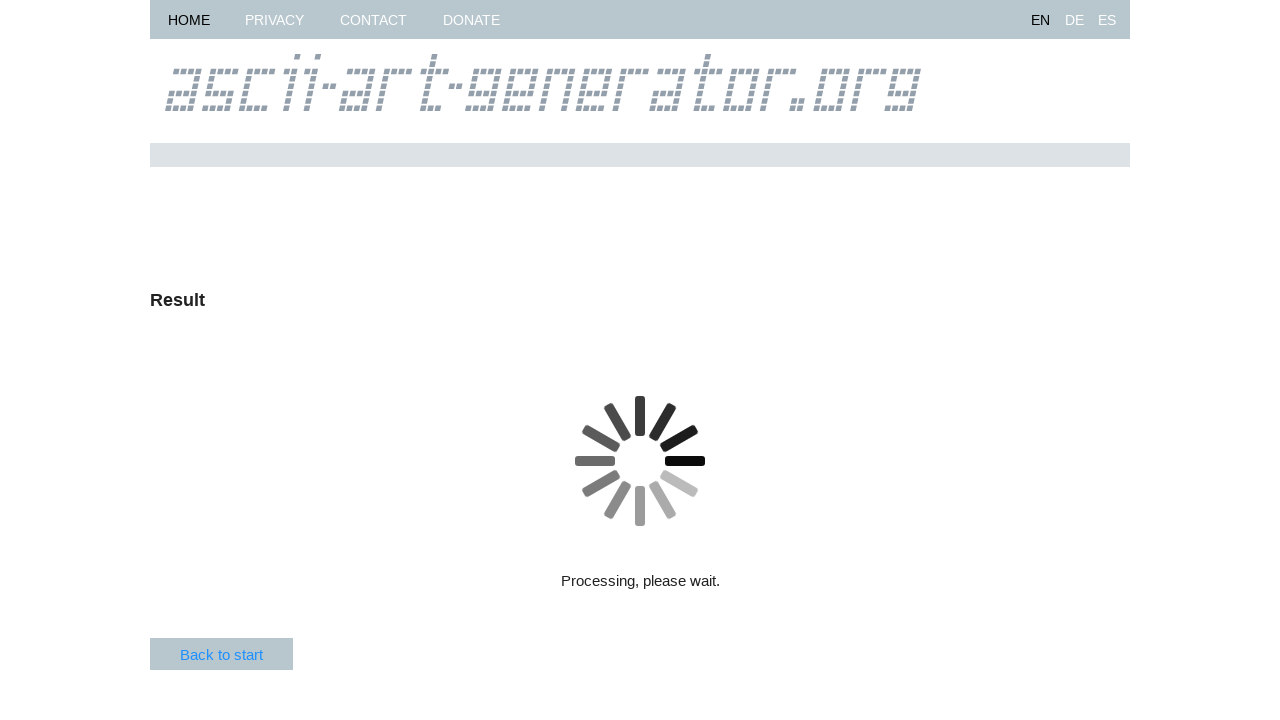

ASCII art output loaded and displayed
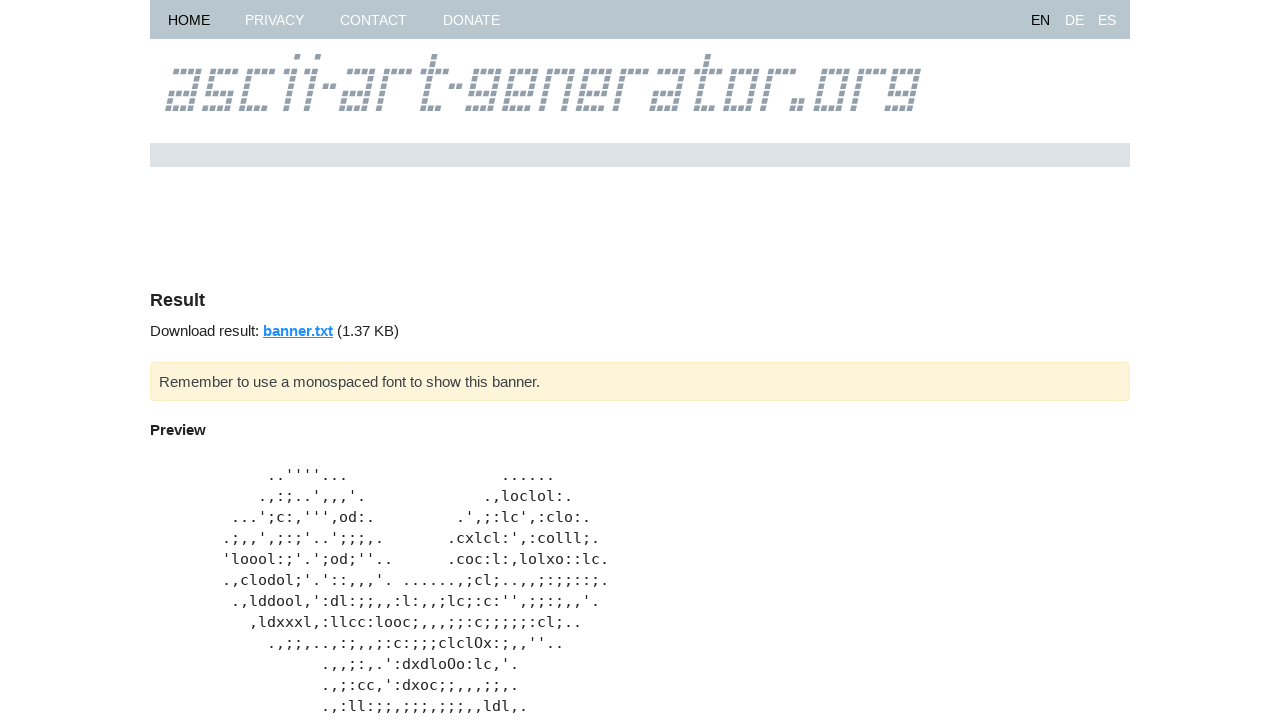

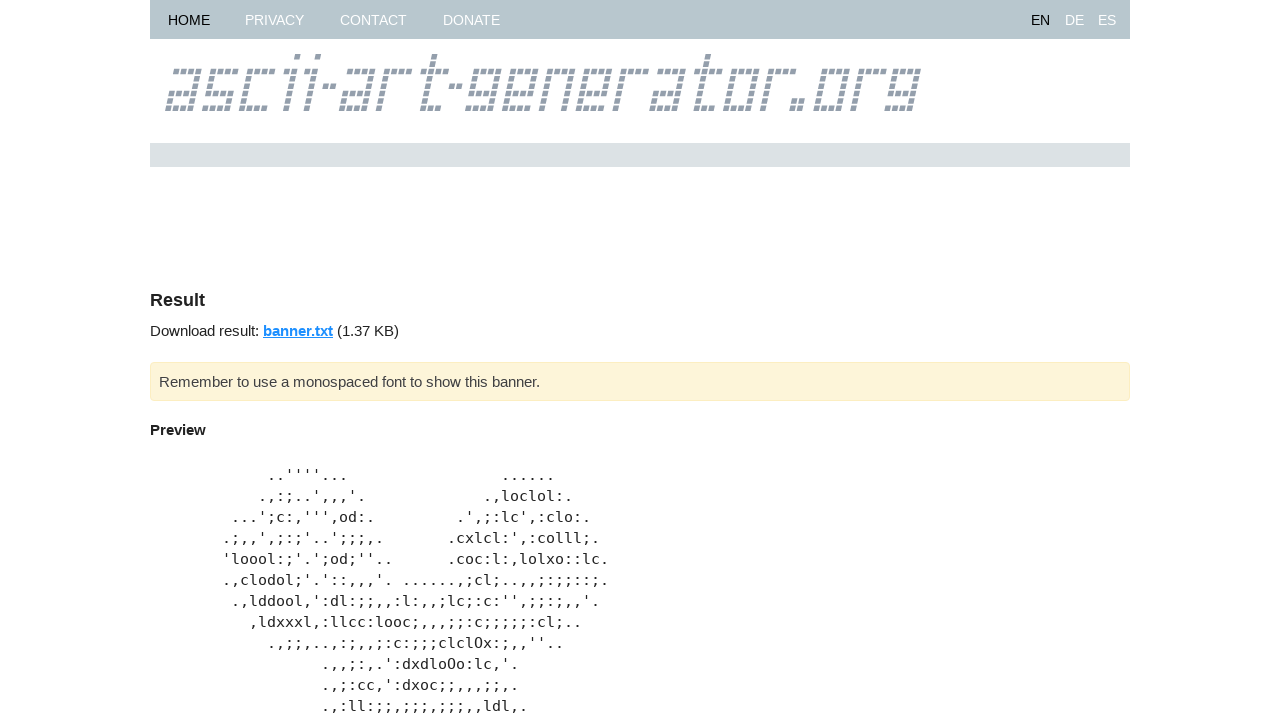